Navigates to Simplilearn website and maximizes the browser window. This is a basic connectivity test to verify the website loads correctly.

Starting URL: https://www.simplilearn.com/

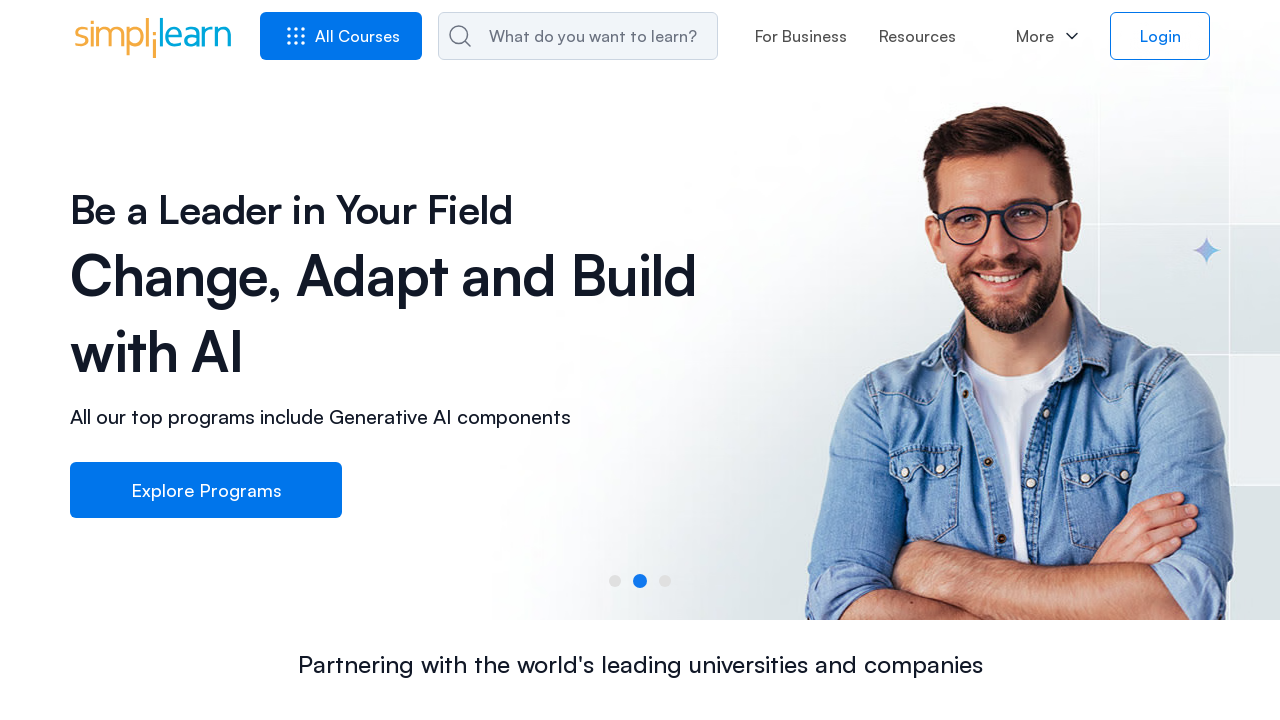

Navigated to Simplilearn website
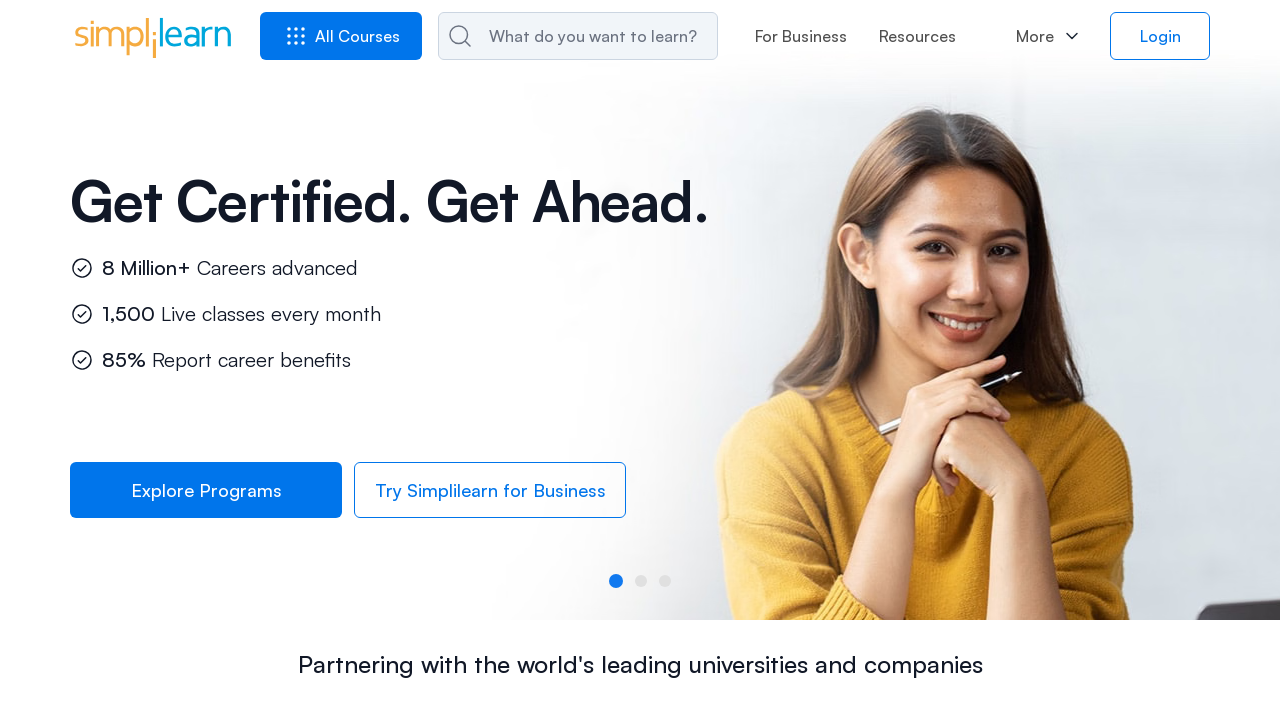

Maximized browser window to 1920x1080
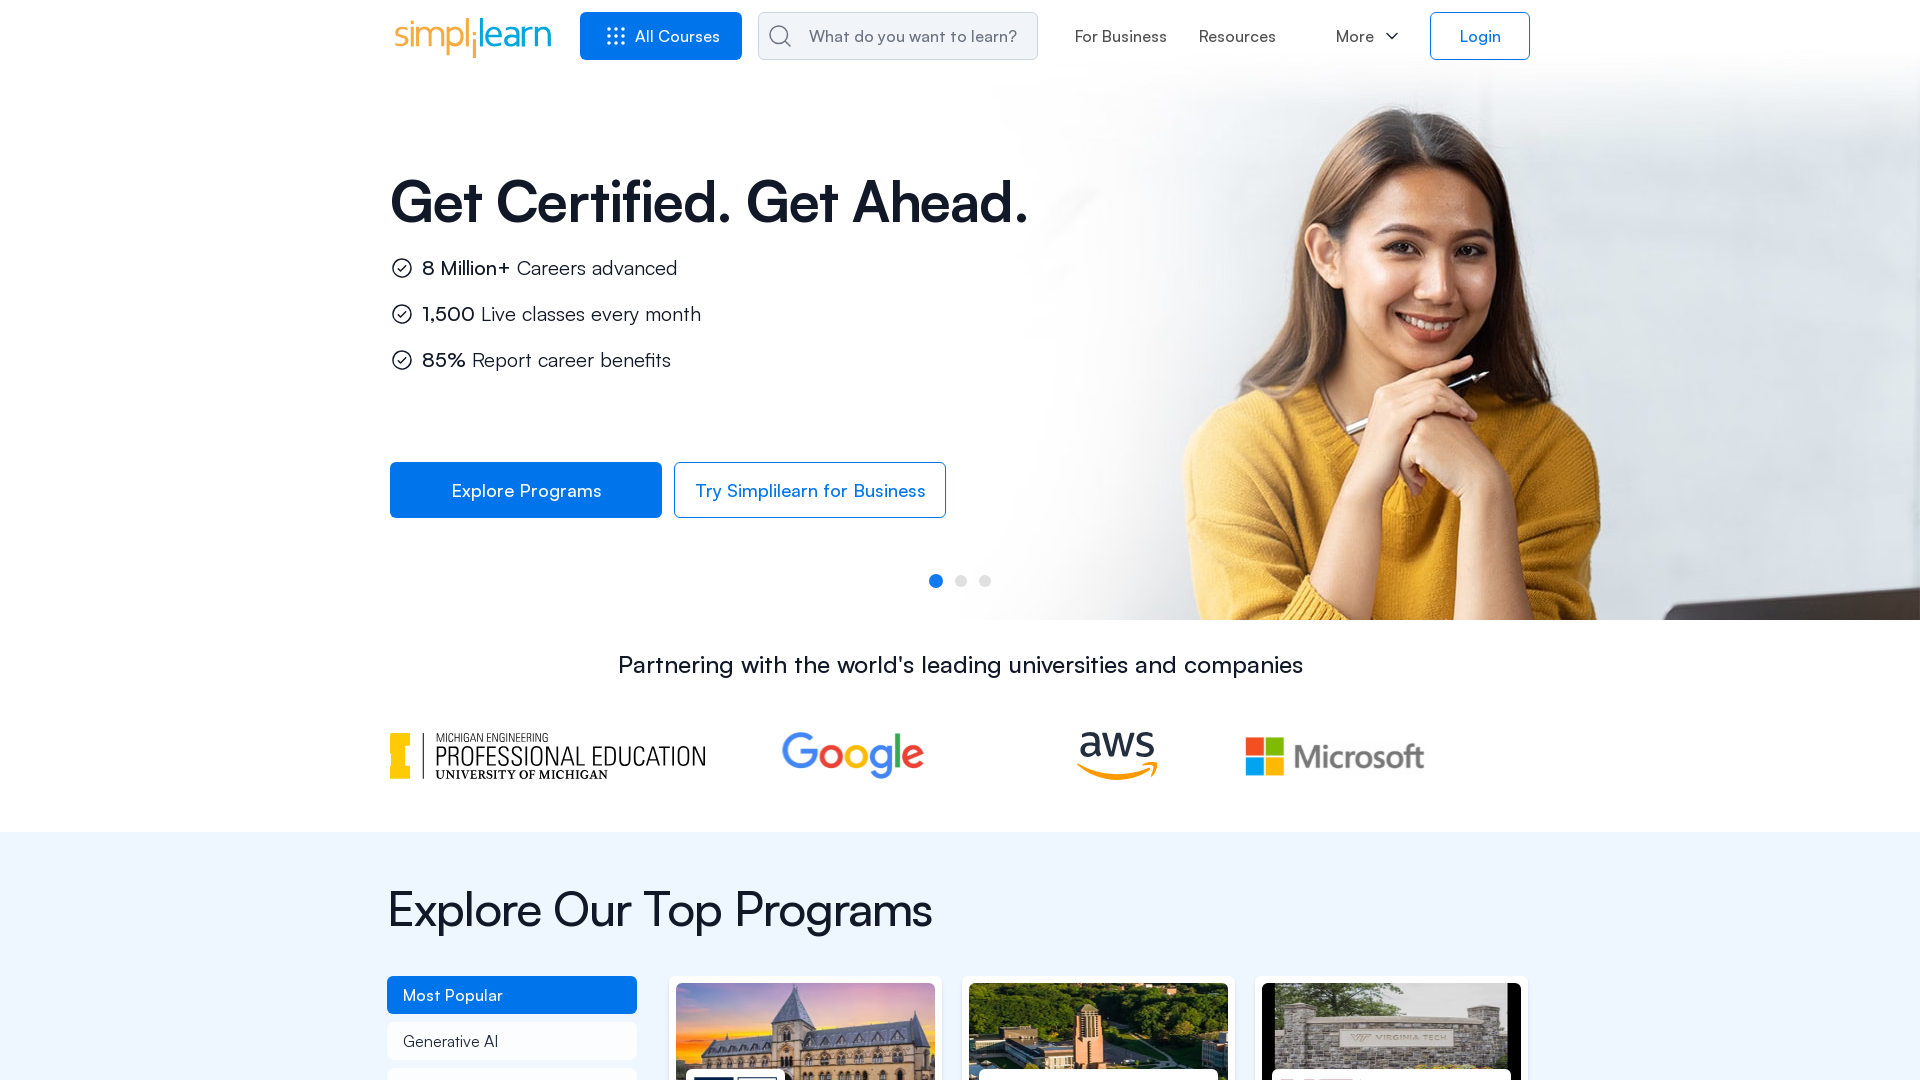

Page fully loaded and DOM content ready
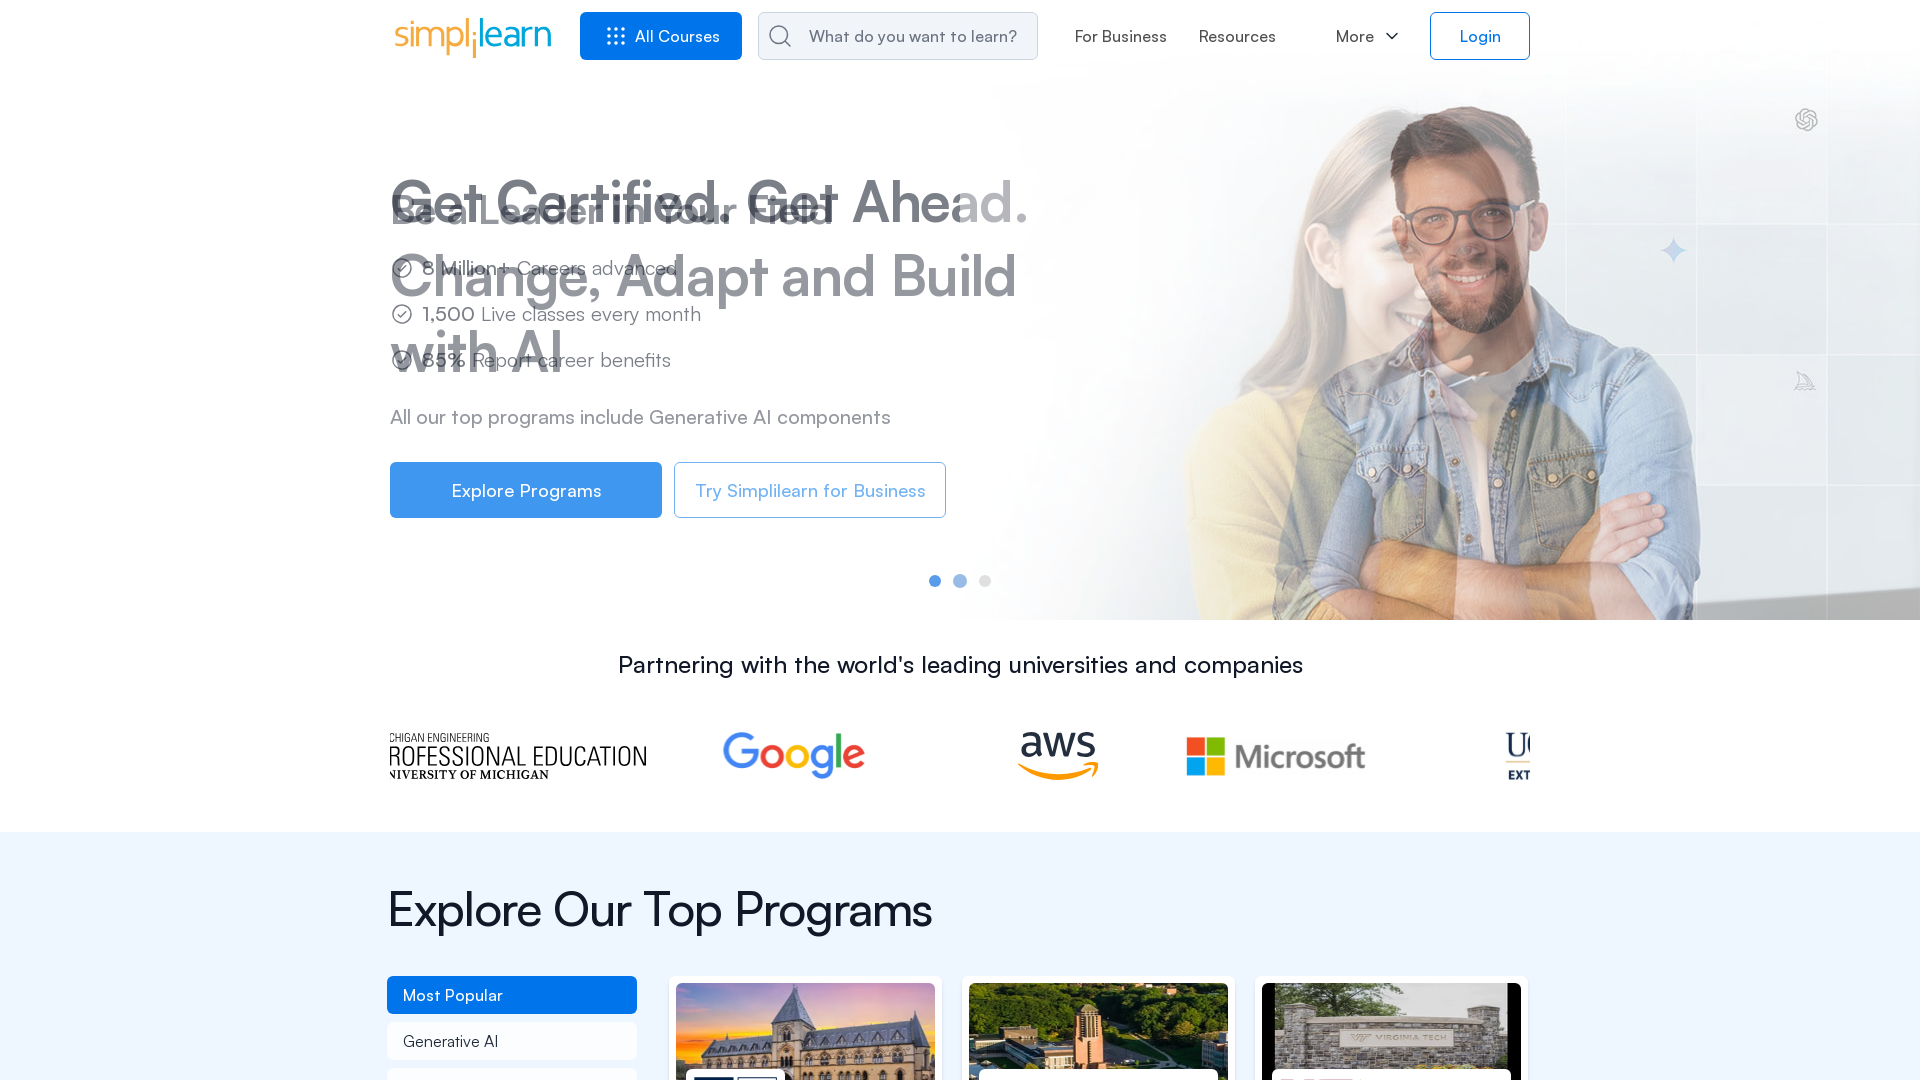

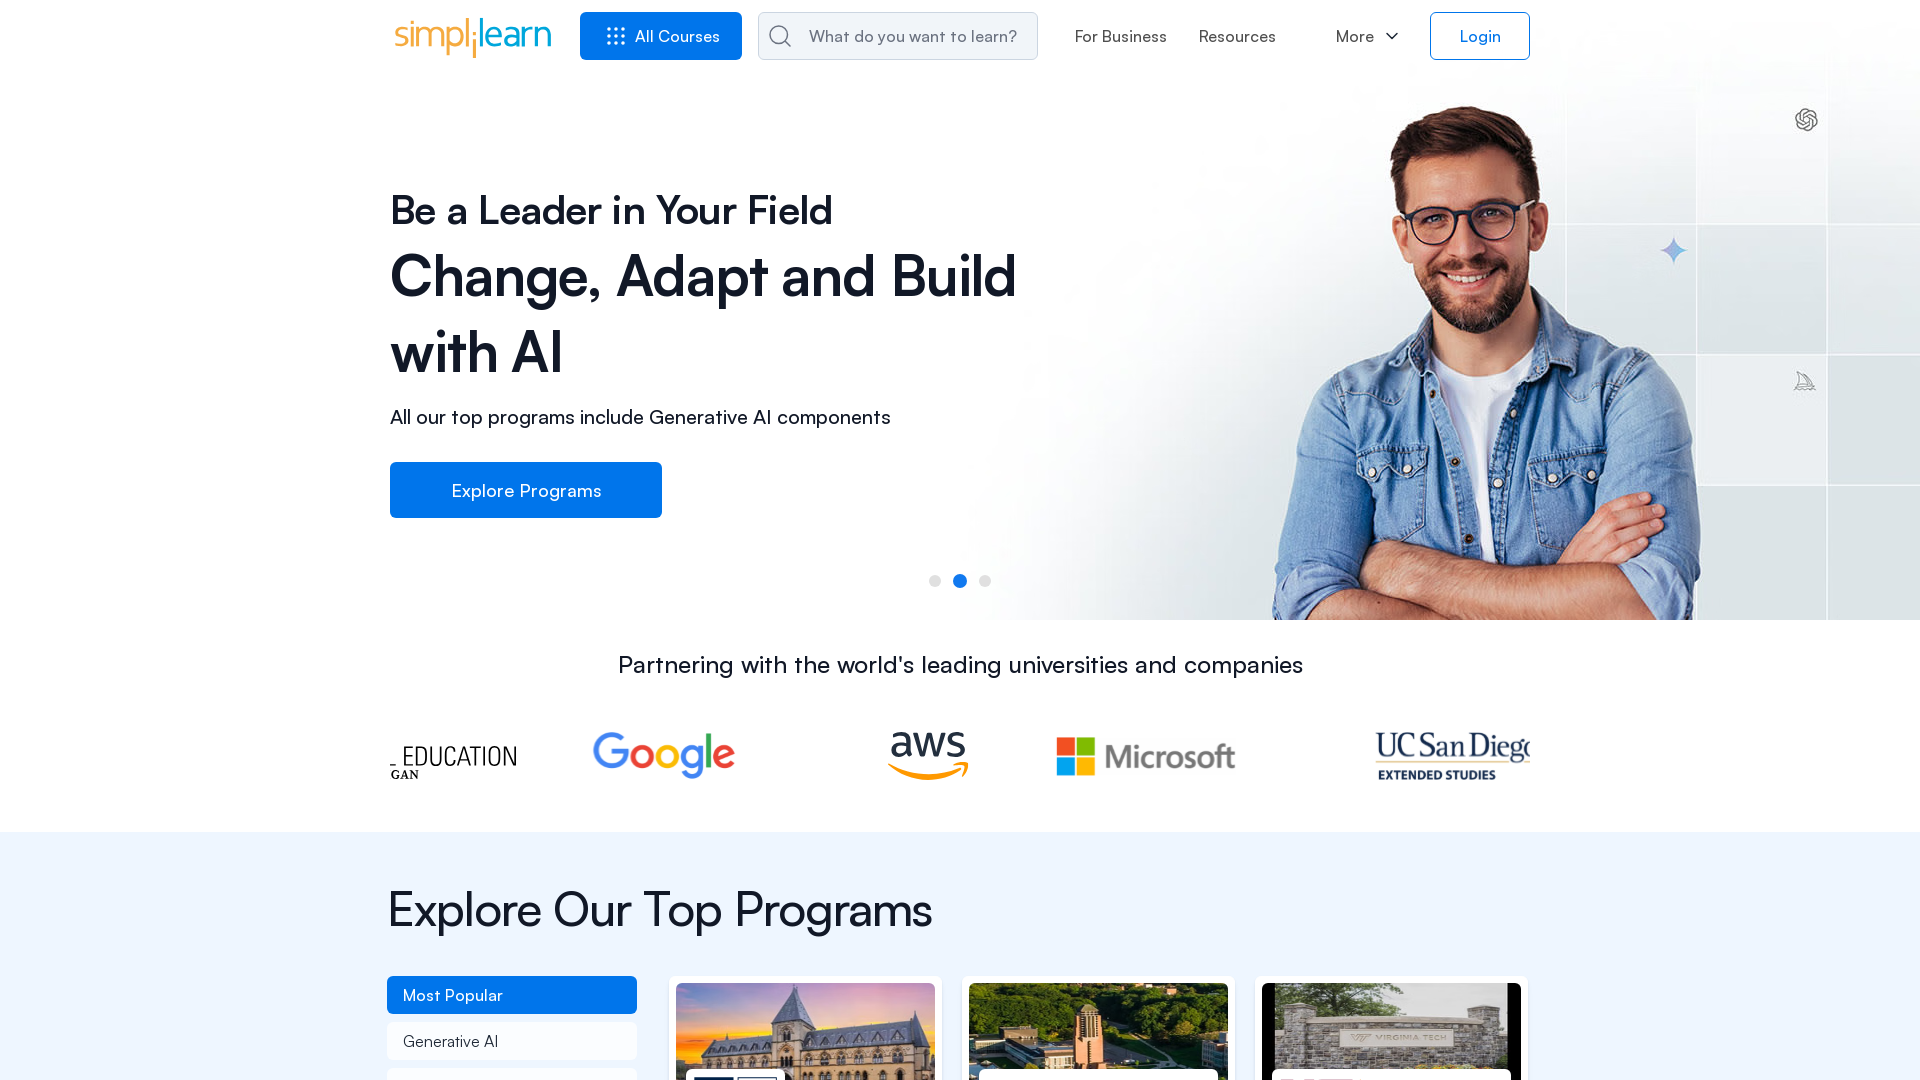